Tests multiple window handling by verifying the title of the main window and then clicking a link to open a new window and verifying its title

Starting URL: https://testcenter.techproeducation.com/index.php?page=multiple-windows

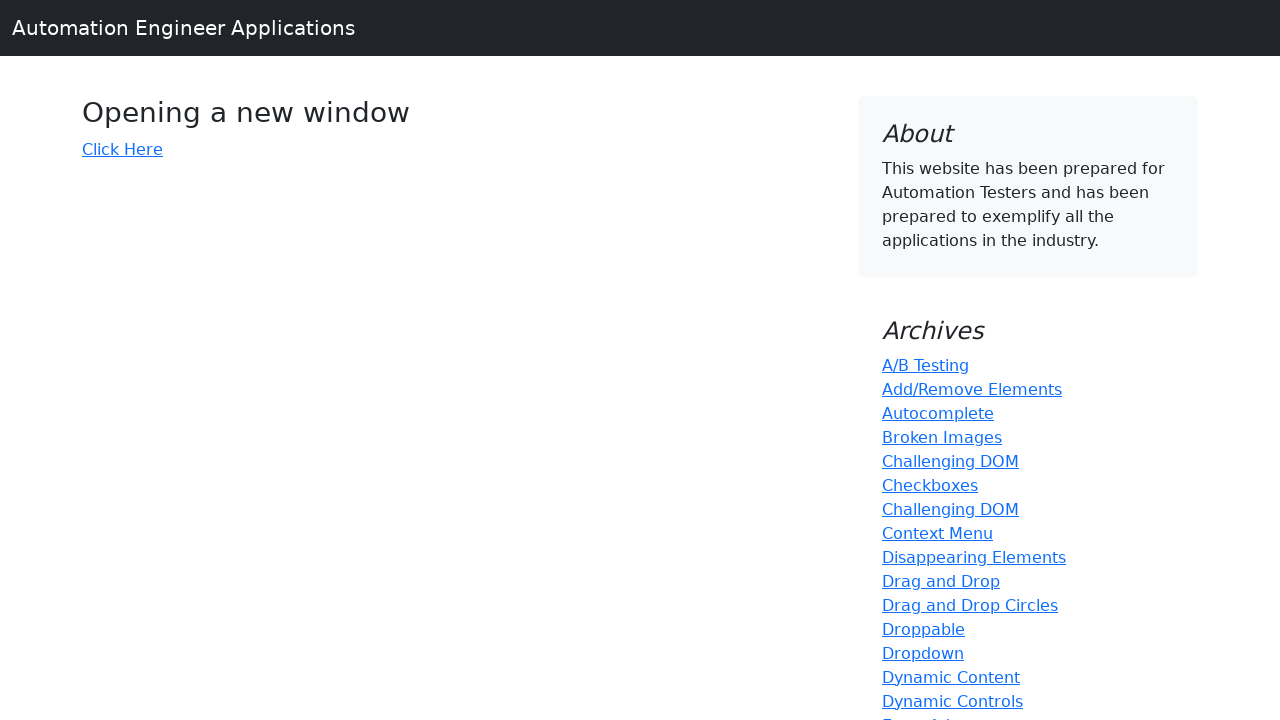

Verified main window title is 'Windows'
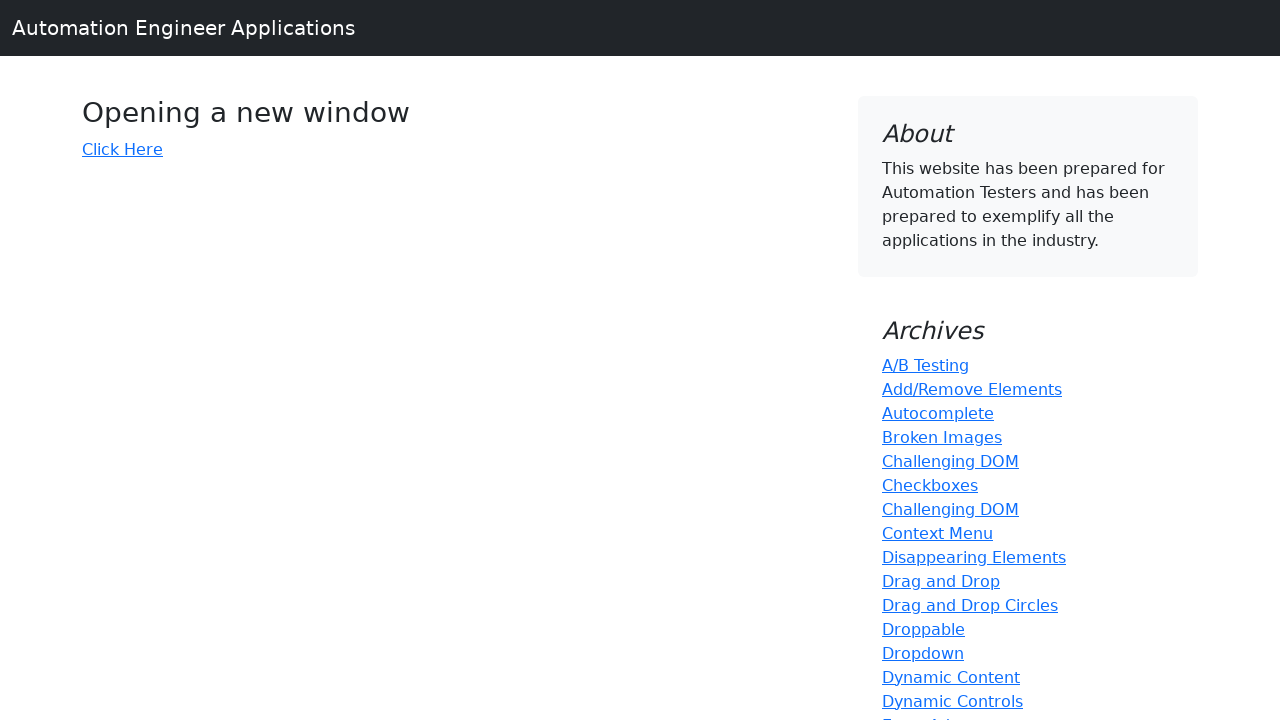

Clicked 'Click Here' link to open new window at (122, 149) on xpath=//a[.='Click Here']
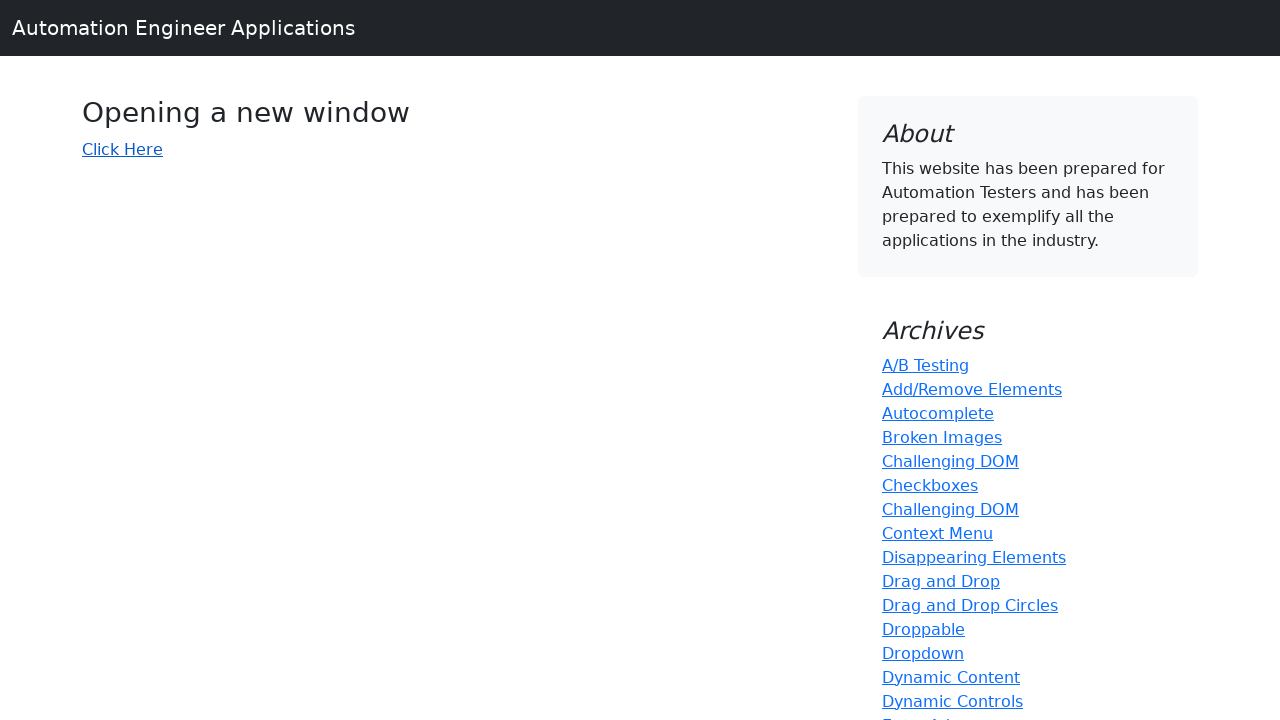

New window loaded and ready
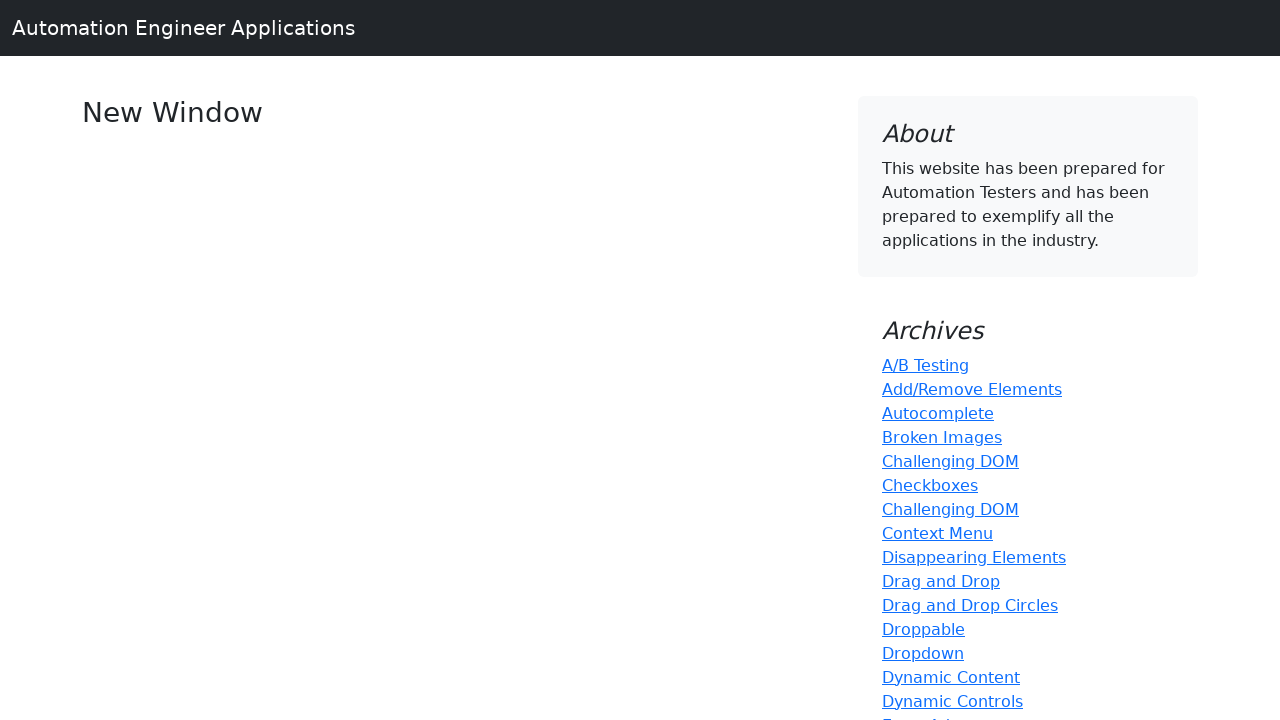

Retrieved heading text from new window
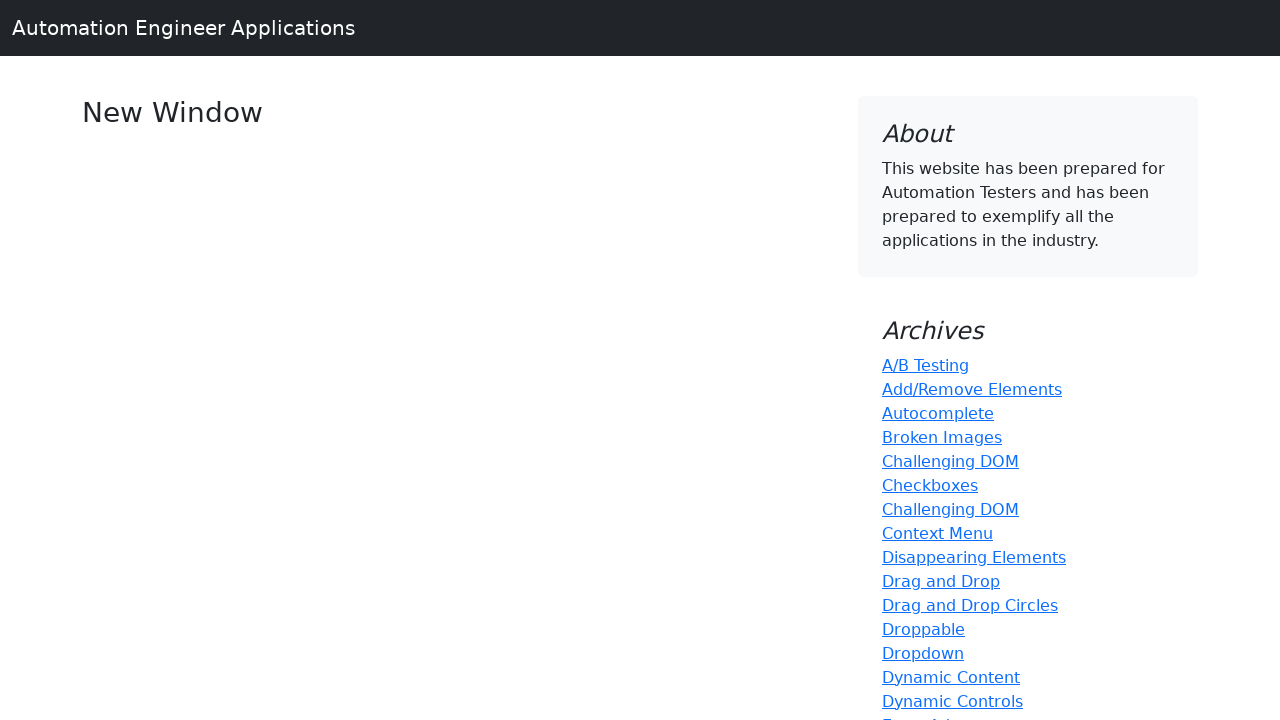

Verified new window heading is 'New Window'
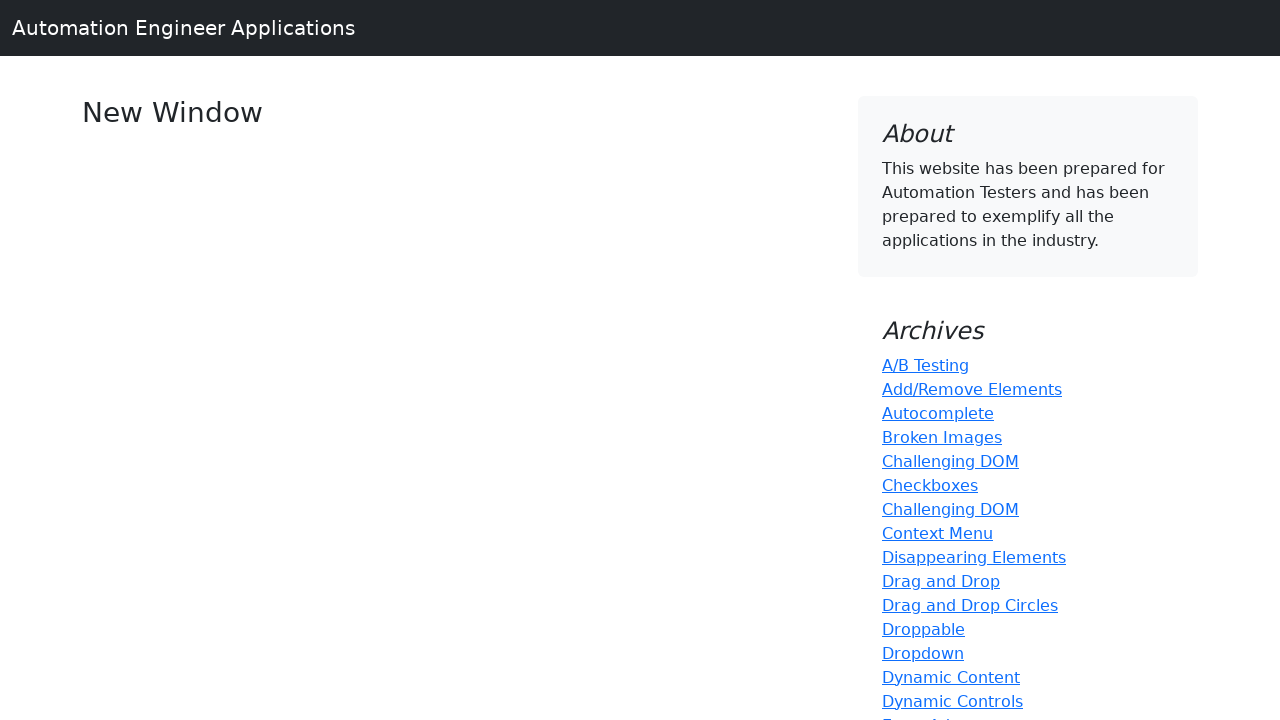

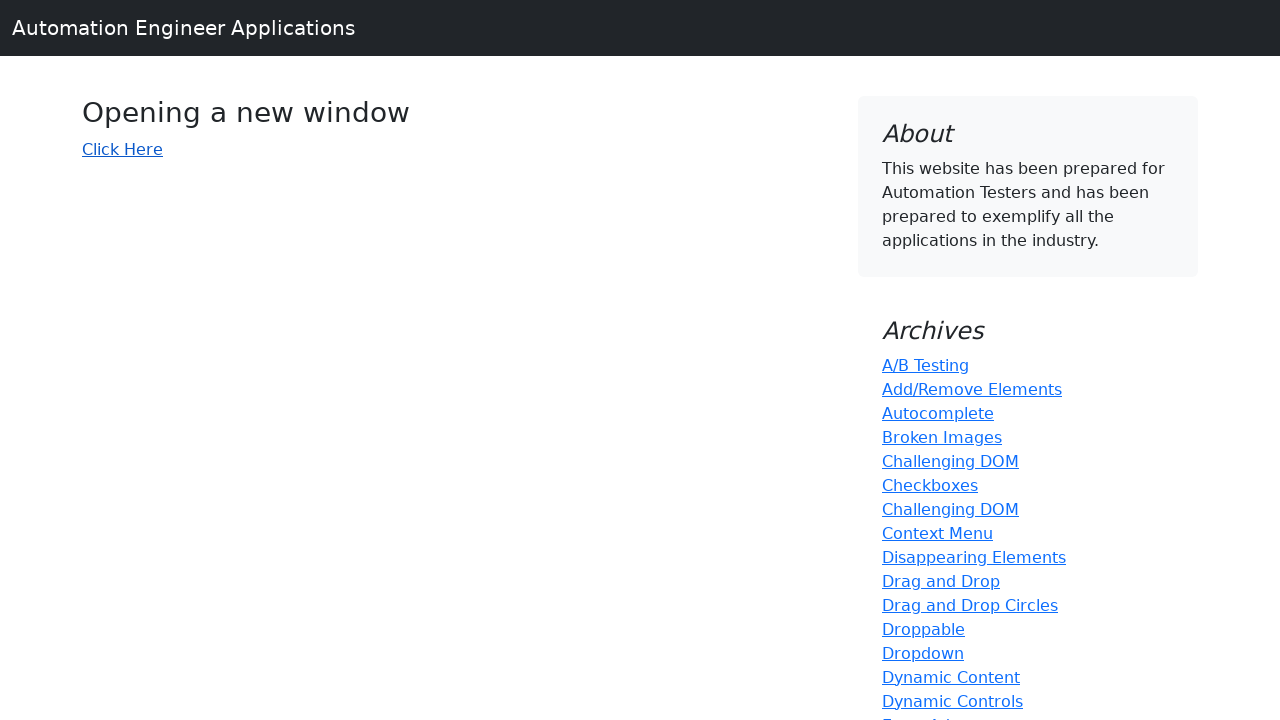